Tests a registration form by navigating to the lesson page, filling out user details including username, email, gender, hobbies checkboxes, dropdown selections, bio text, and color picker, then submitting the form.

Starting URL: https://material.playwrightvn.com/

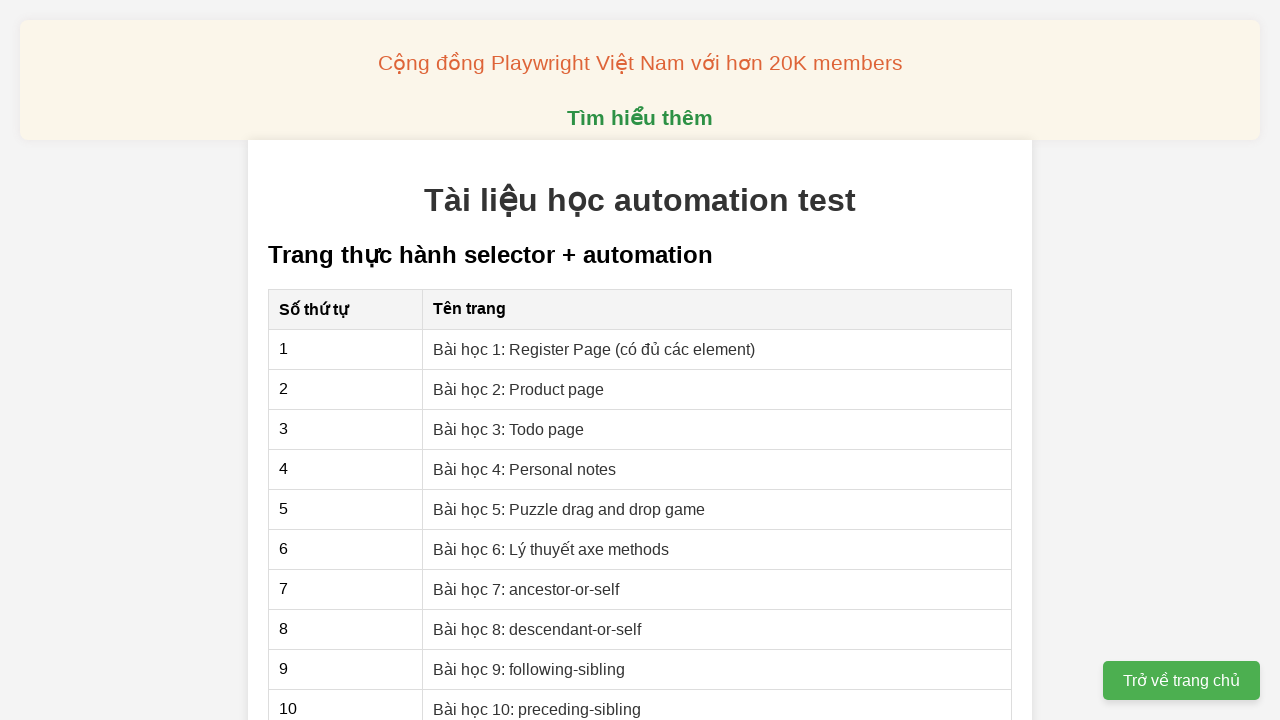

Clicked on Lesson 1: Register Page link at (594, 349) on xpath=//a[text() ='Bài học 1: Register Page (có đủ các element)']
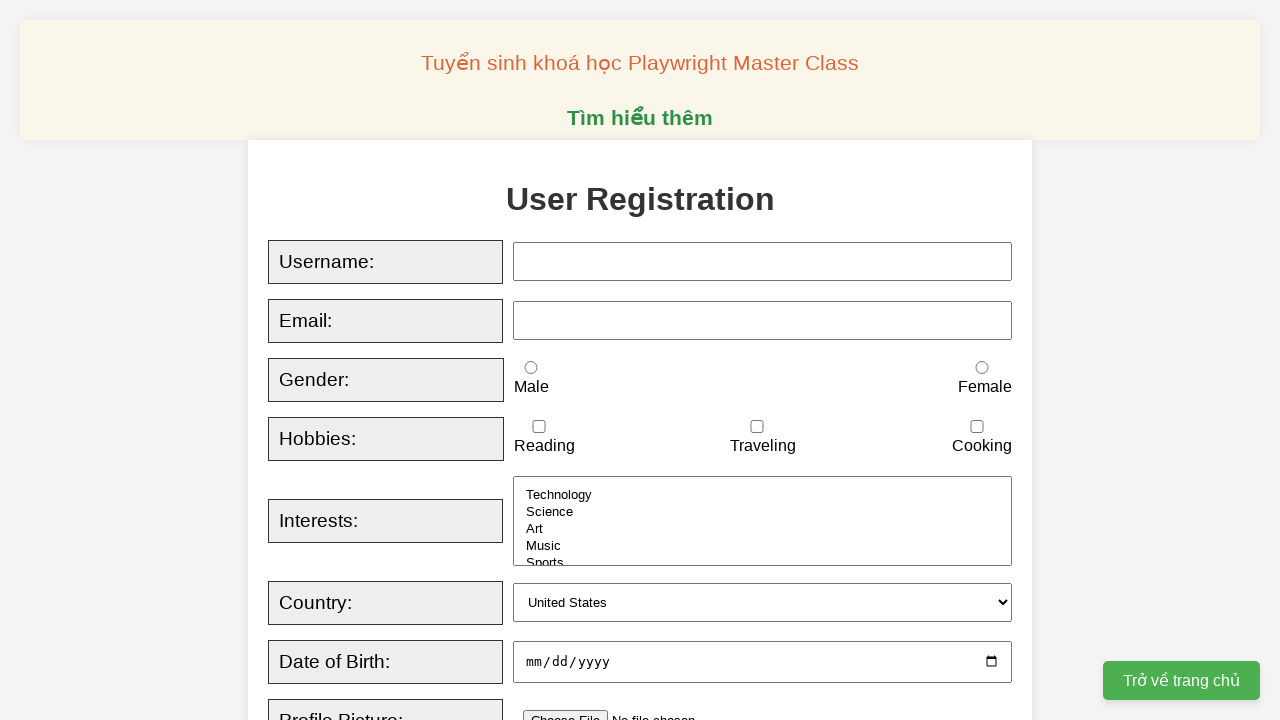

Filled username field with 'Phi Tran' on xpath=//input[@id='username']
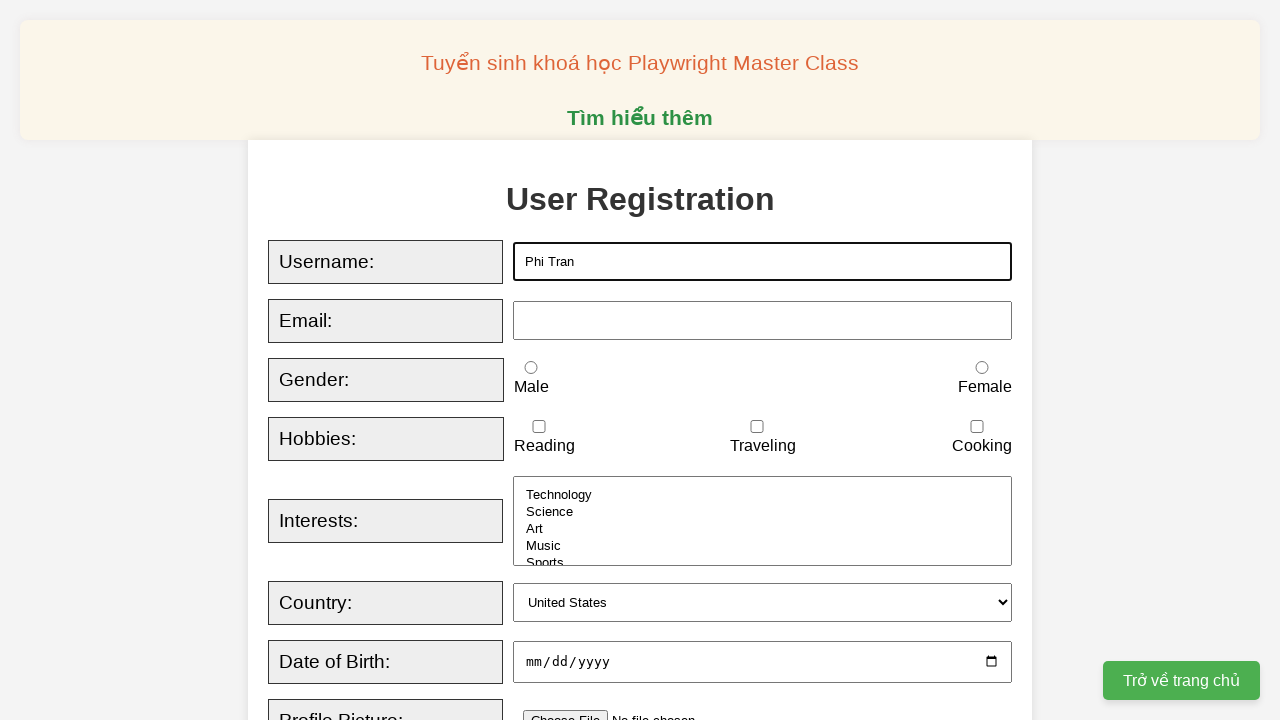

Filled email field with 'phitran1990@gmail.com' on xpath=//input[@id='email']
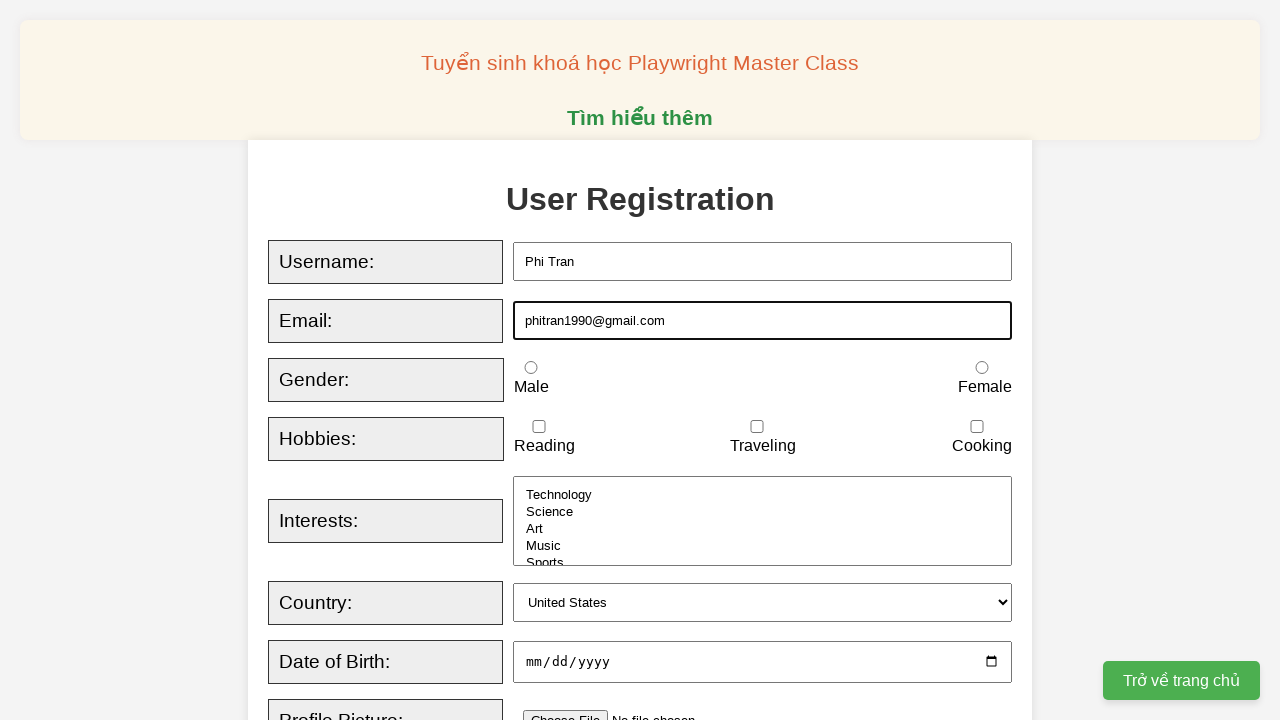

Selected male gender radio button at (531, 368) on xpath=//input[@id='male']
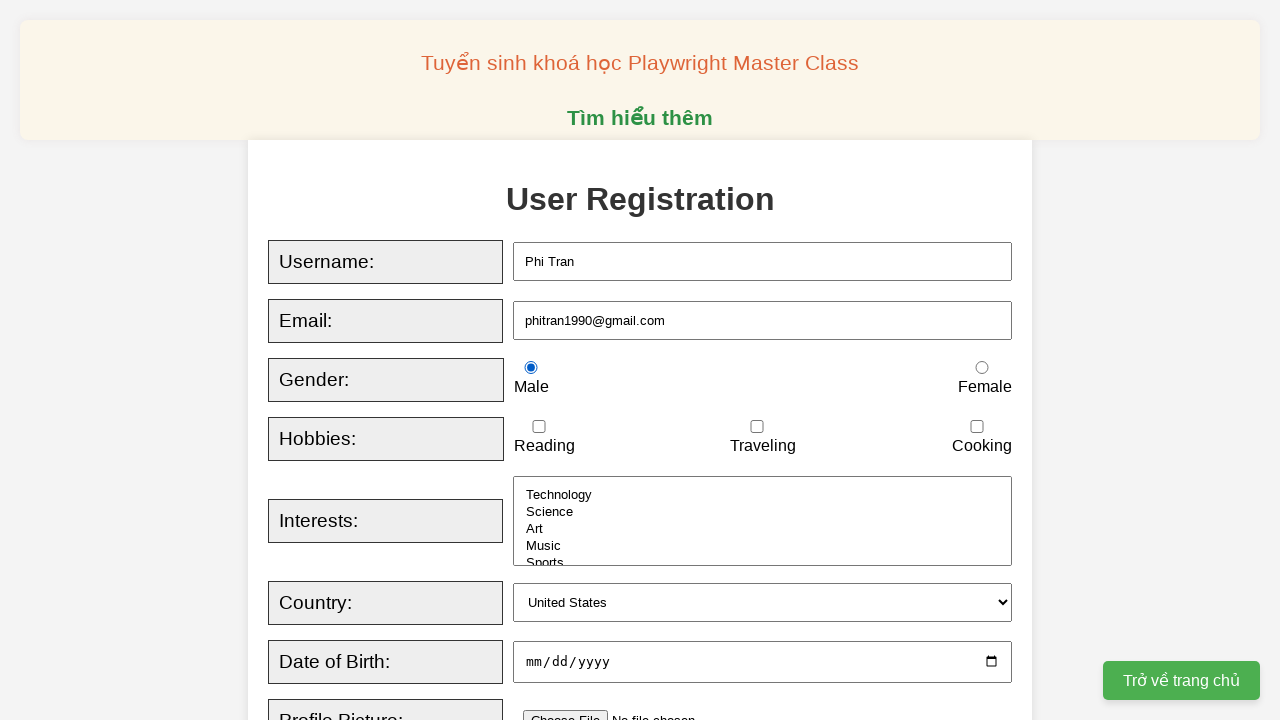

Checked hobby checkbox: #traveling at (757, 427) on #traveling
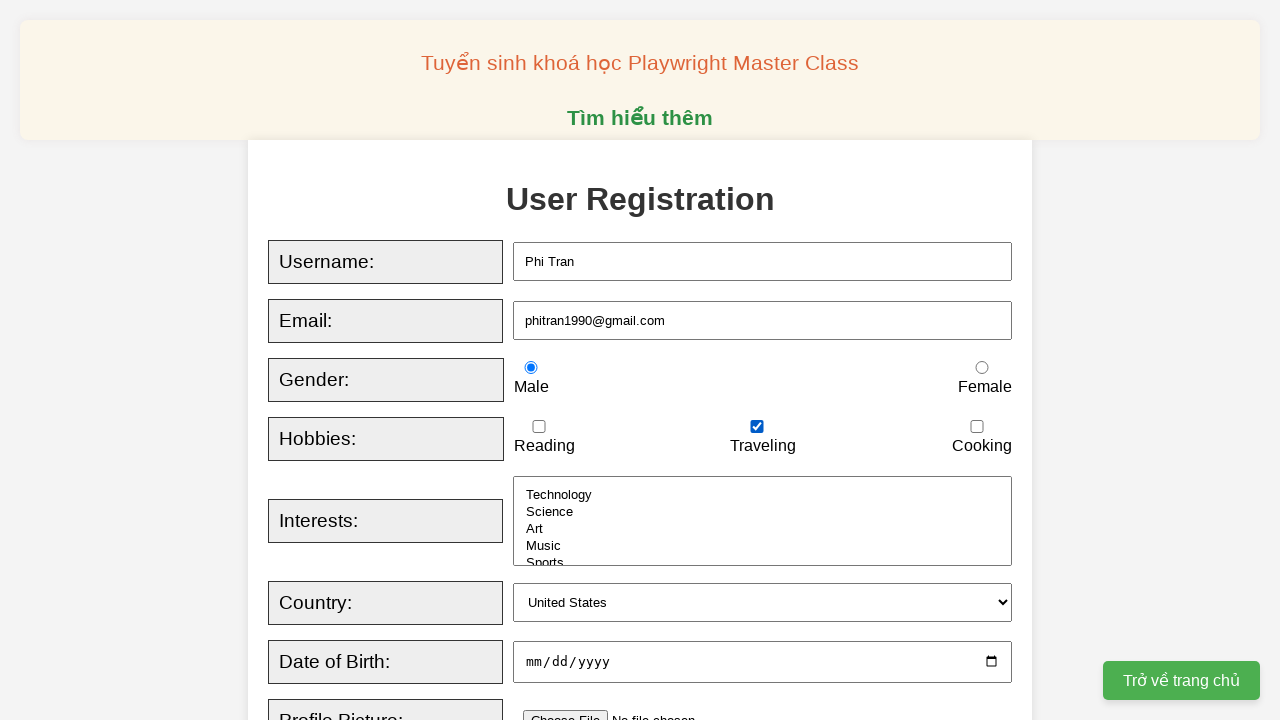

Checked hobby checkbox: #cooking at (977, 427) on #cooking
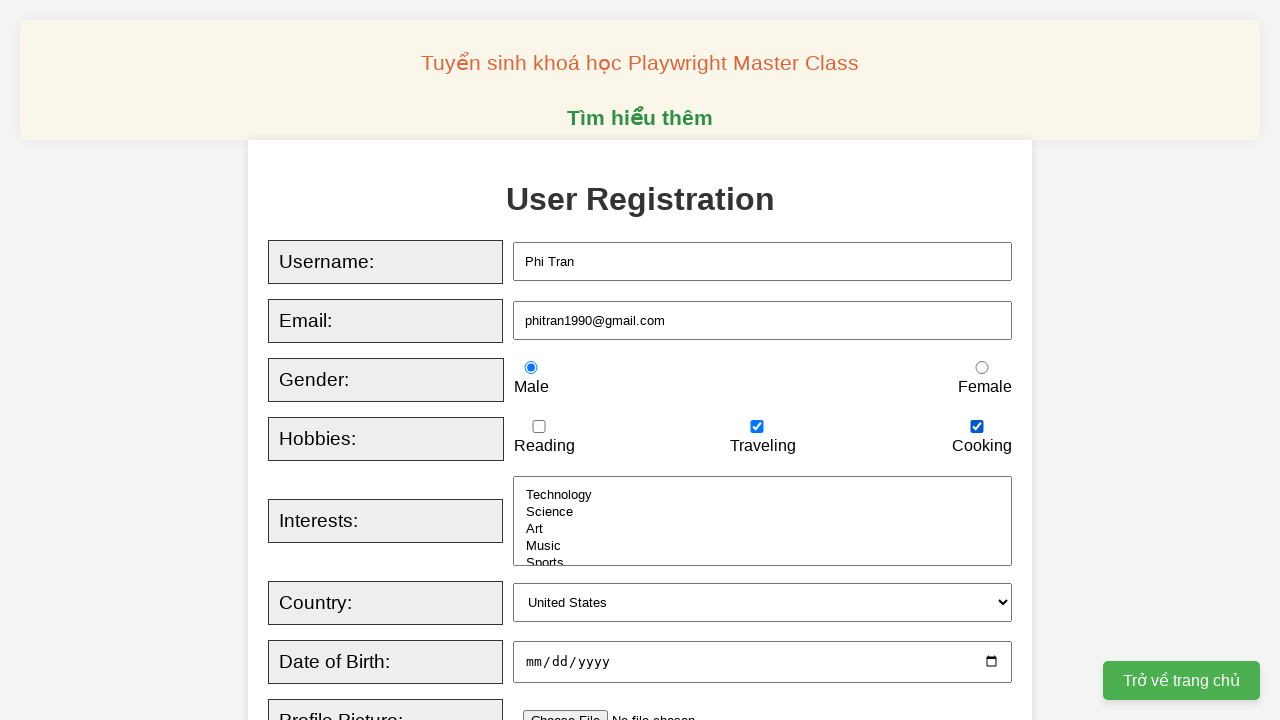

Selected 'art' from interests dropdown on //select[@id='interests']
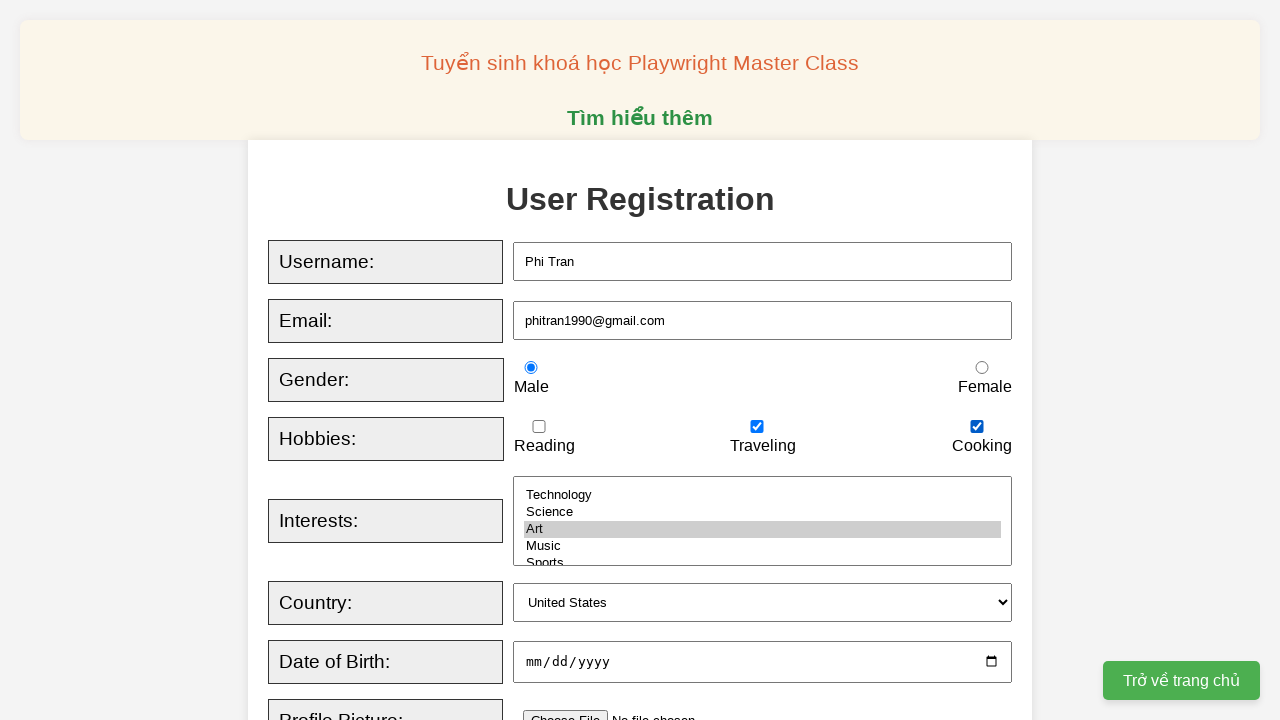

Selected 'canada' from country dropdown on //select[@id='country']
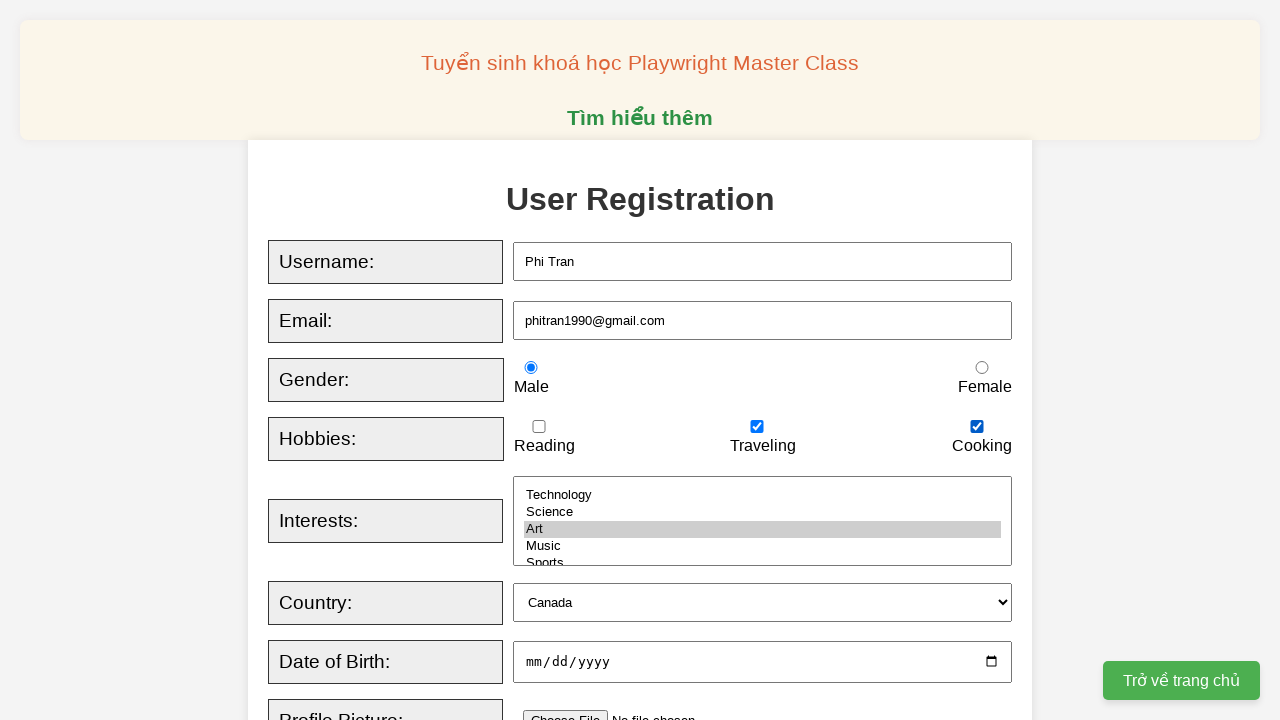

Filled bio textarea with 'Phi Test' on xpath=//textarea[@id='bio']
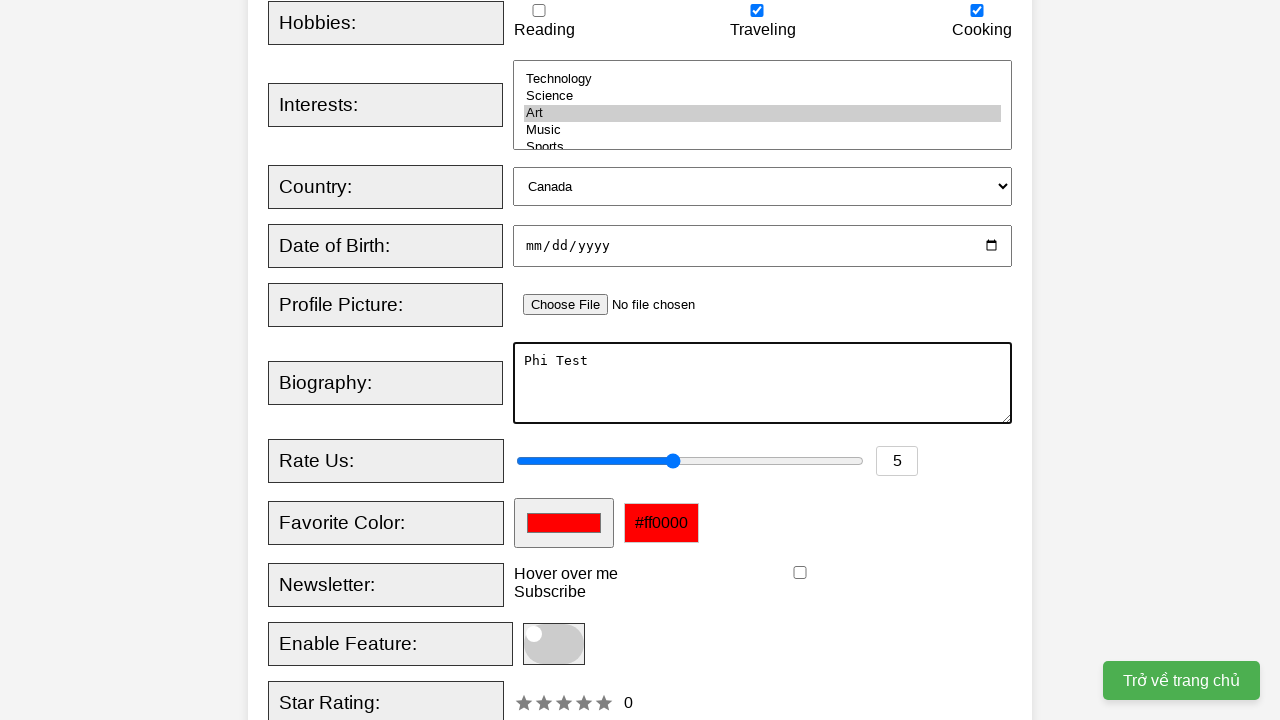

Set color picker to '#757575' on xpath=//input[@type='color']
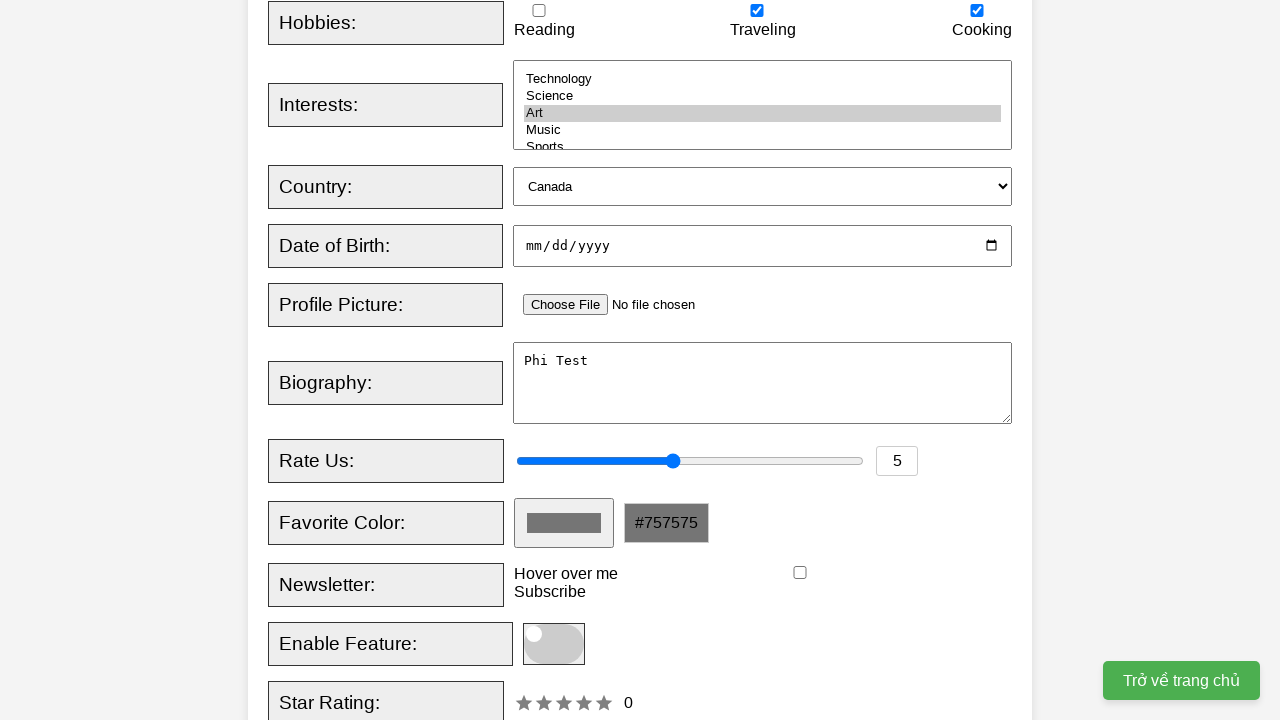

Clicked Register button to submit form at (528, 360) on xpath=//button[@type='submit']
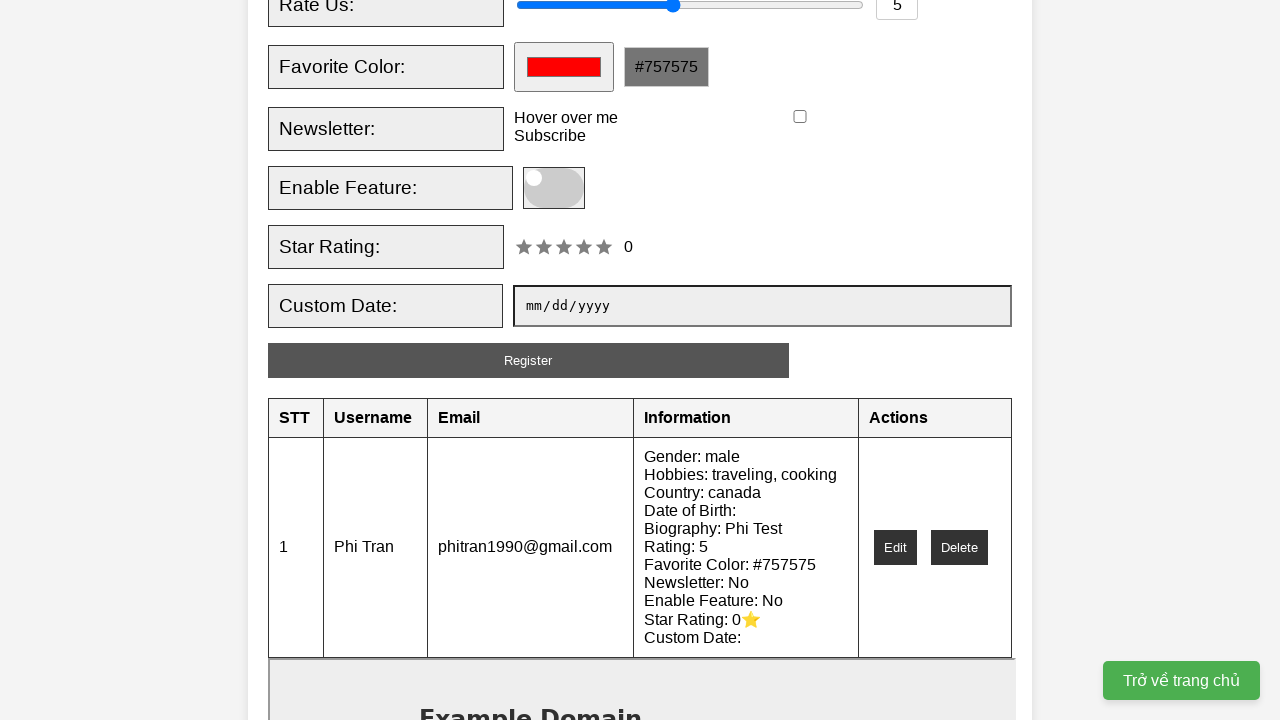

Waited 3 seconds for form submission to complete
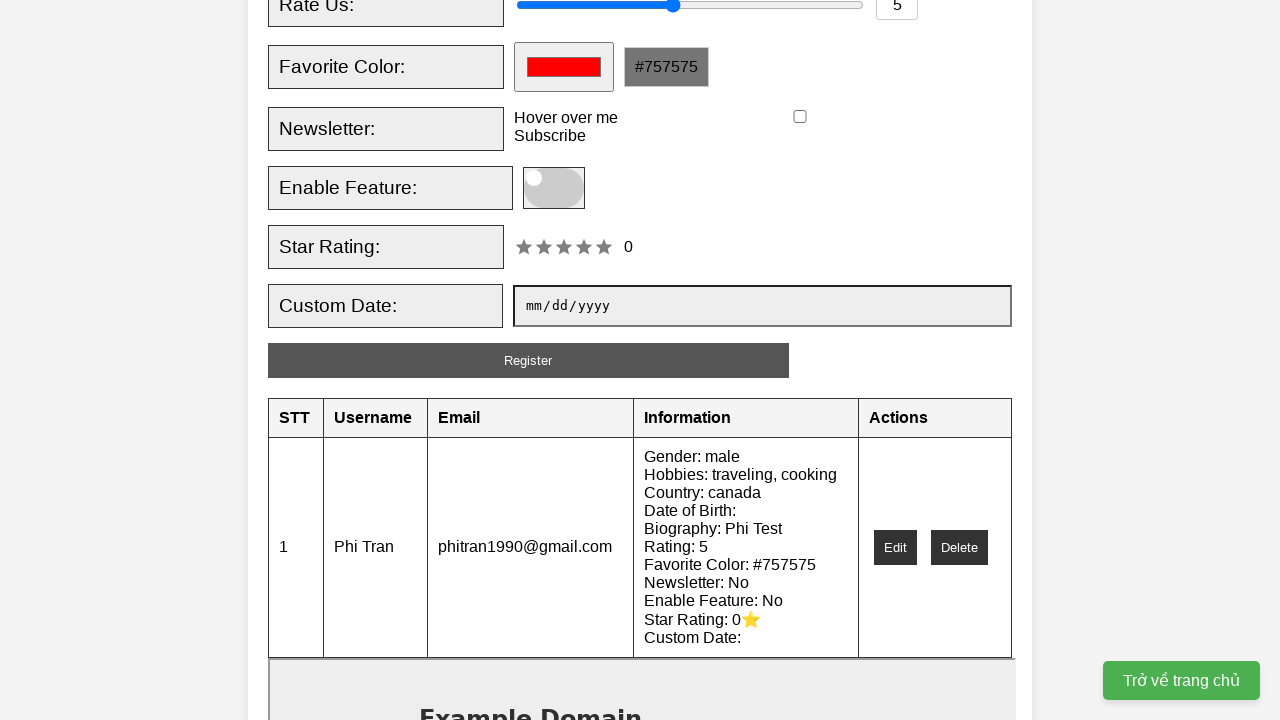

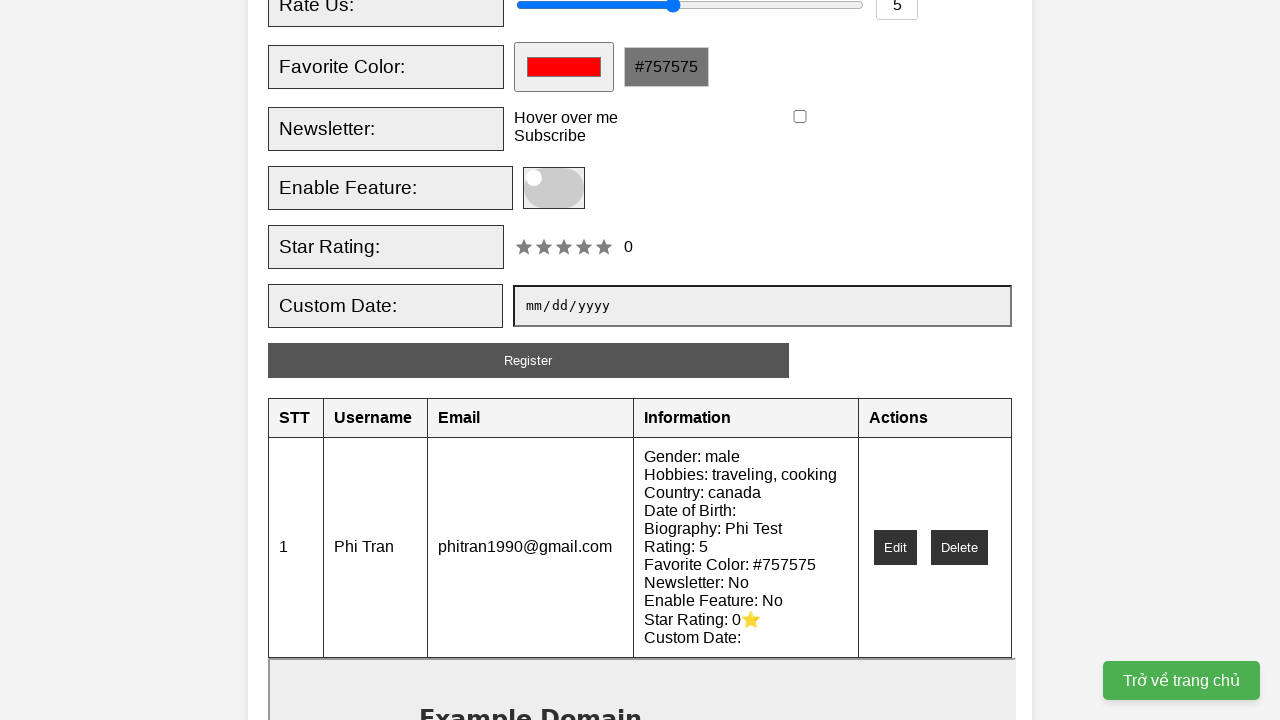